Tests text box form filling with keyboard actions including copy-paste functionality from current address to permanent address field

Starting URL: https://demoqa.com/text-box

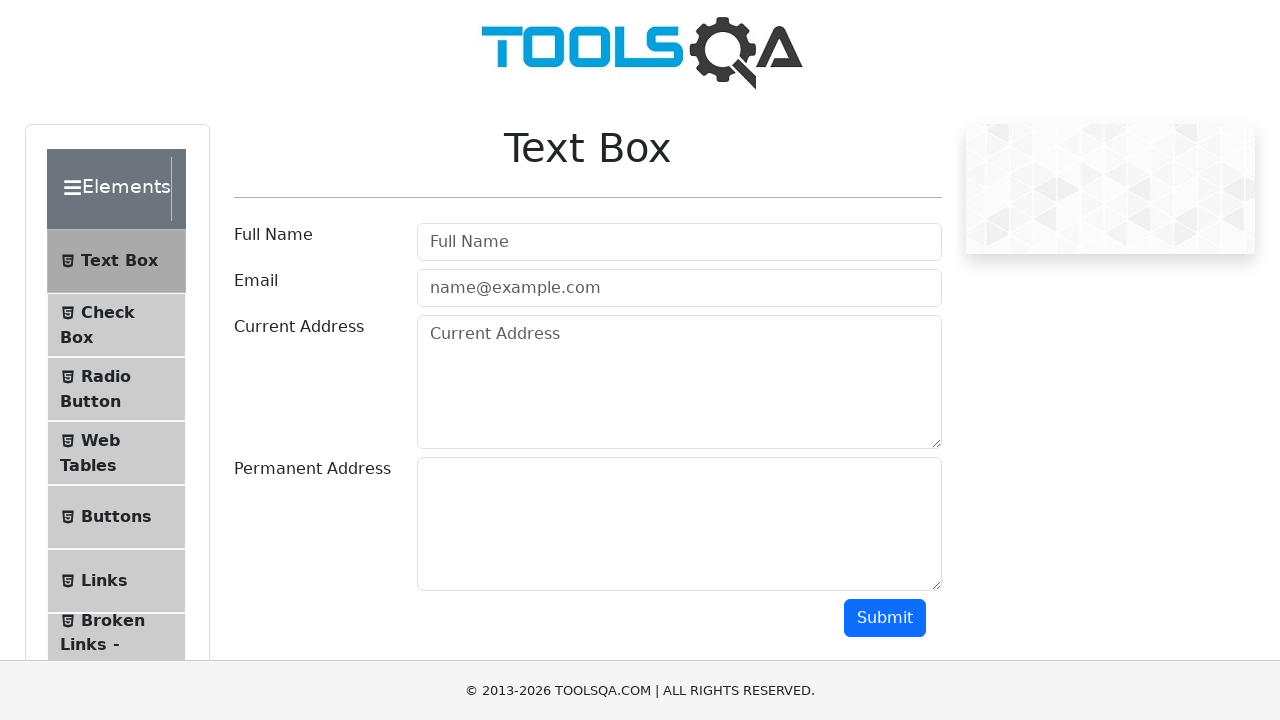

Filled user name field with 'Deepak' on #userName
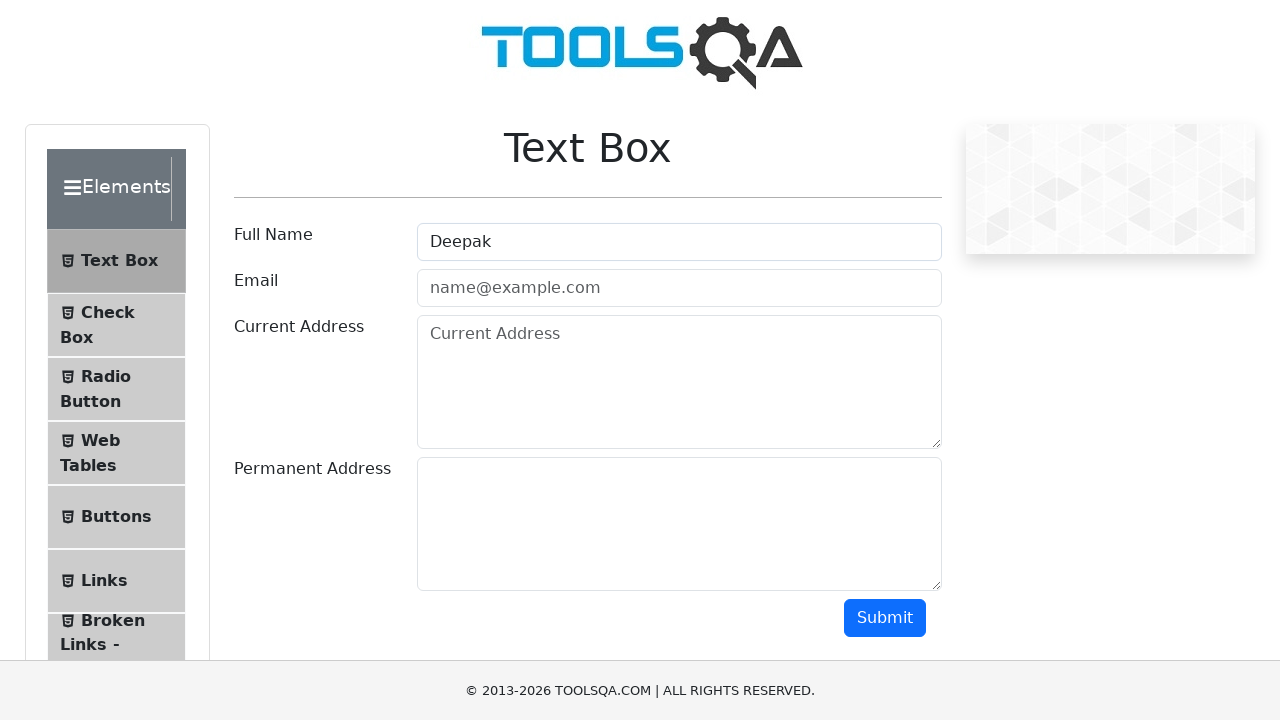

Filled email field with 'deepak@gmail.com' on #userEmail
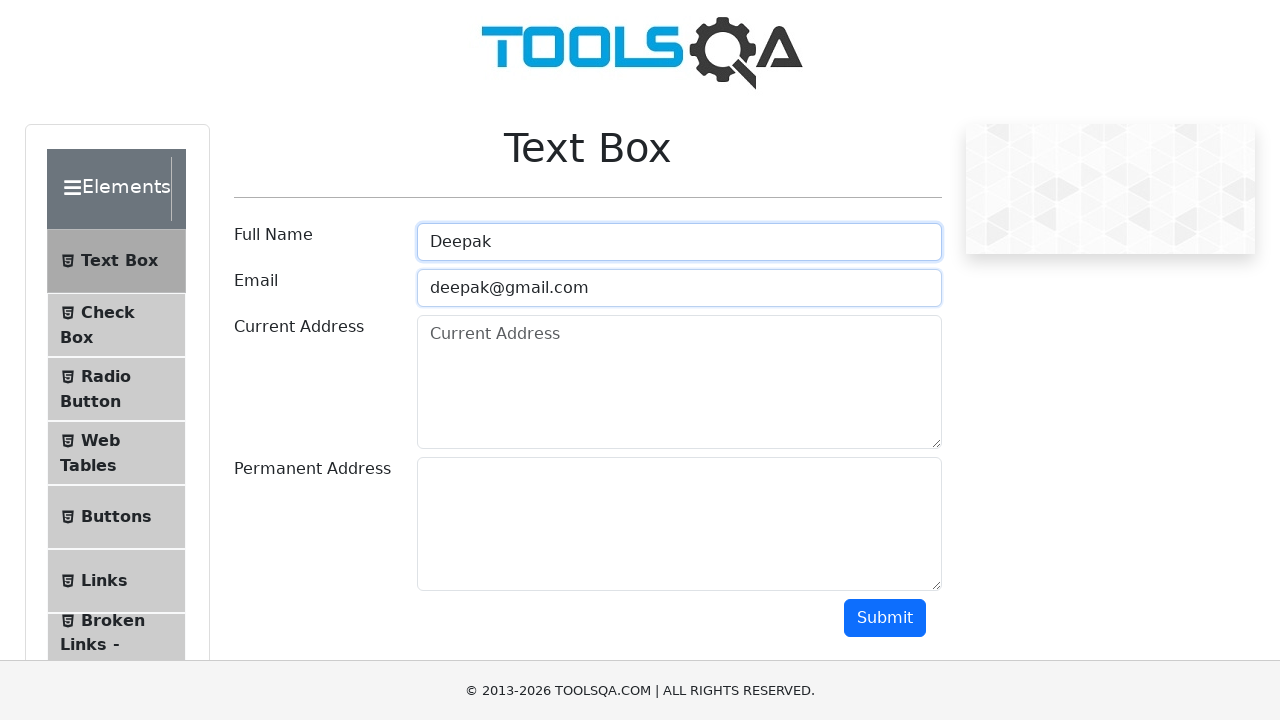

Filled current address field with 'abd sdfgsgn gsgv' on #currentAddress
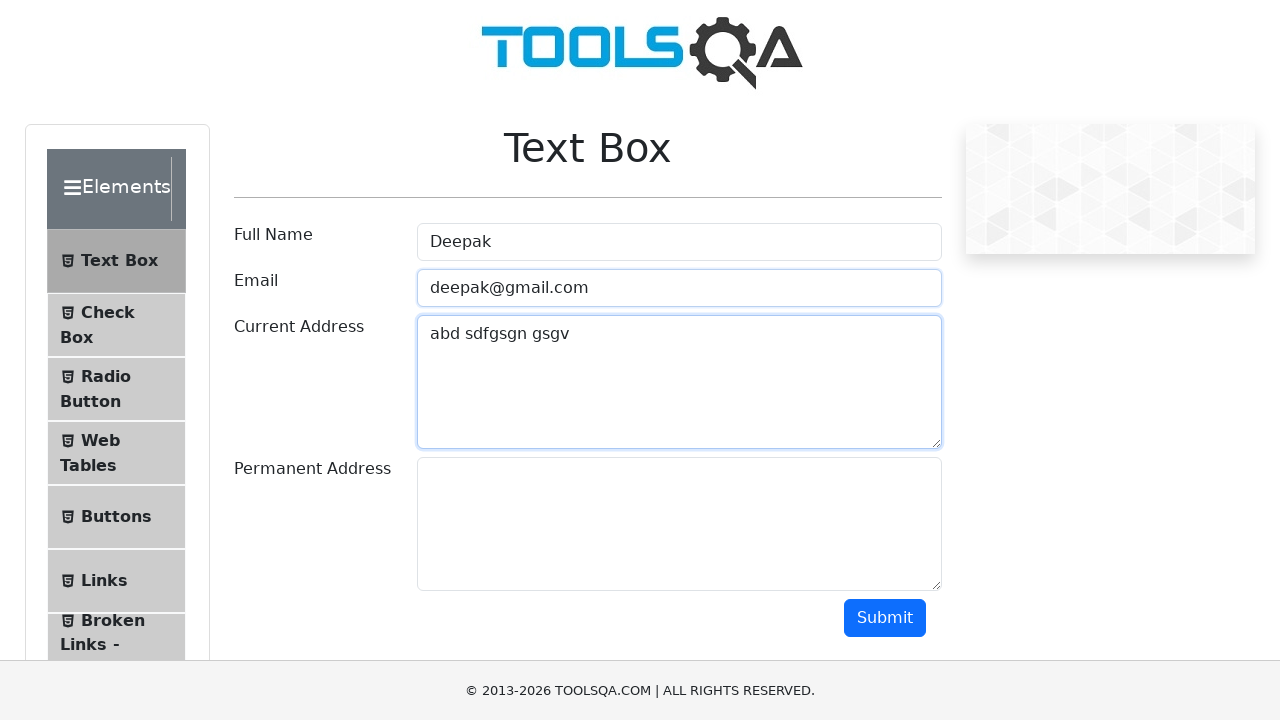

Focused on current address field on #currentAddress
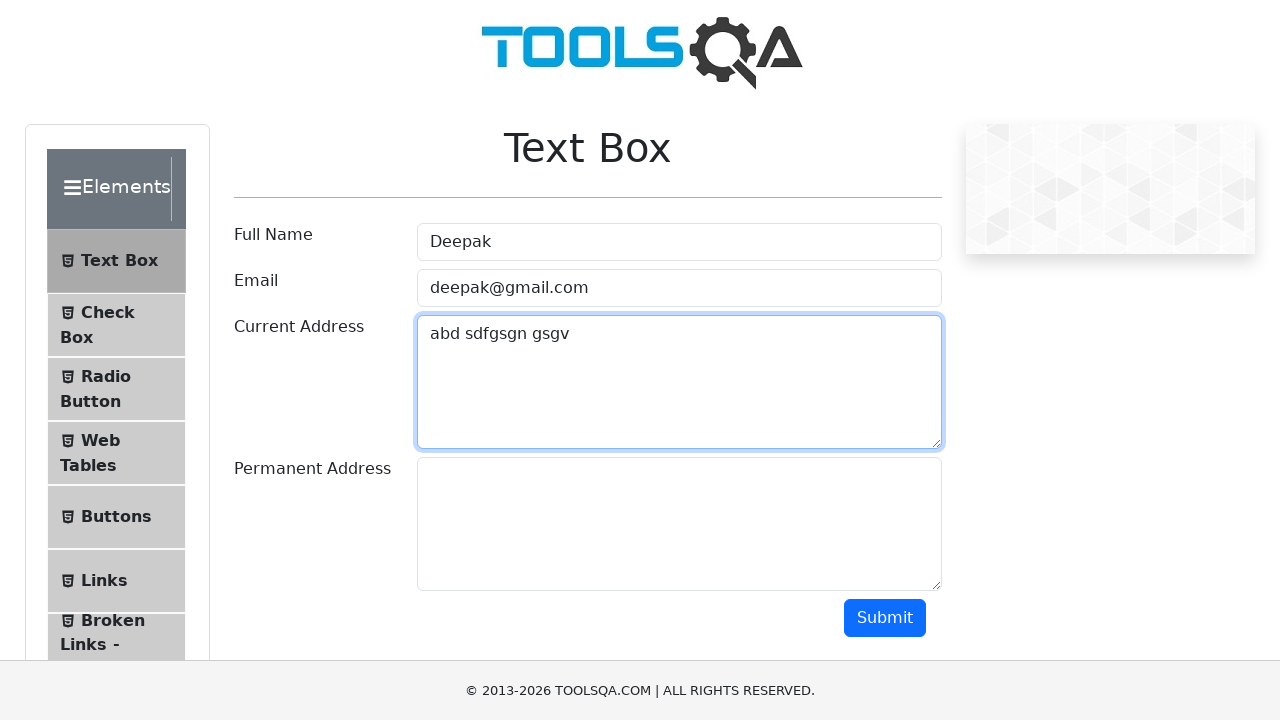

Selected all text in current address field using Ctrl+A
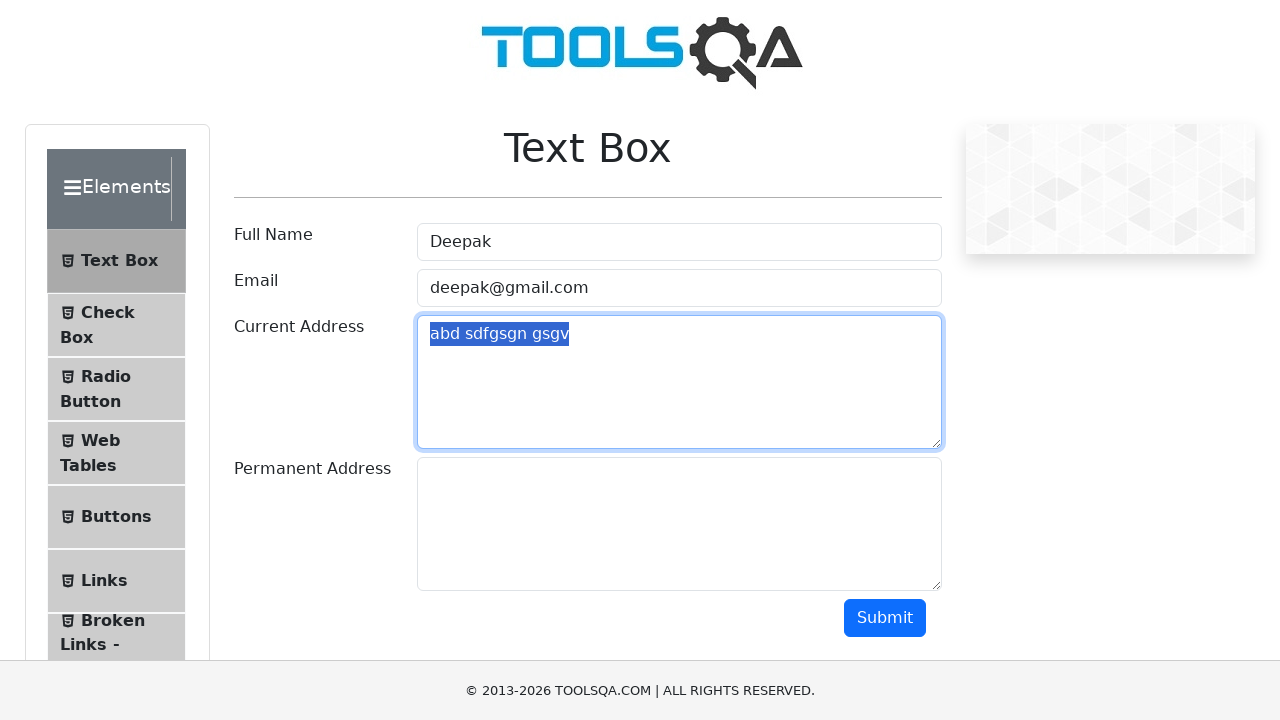

Copied selected text from current address field using Ctrl+C
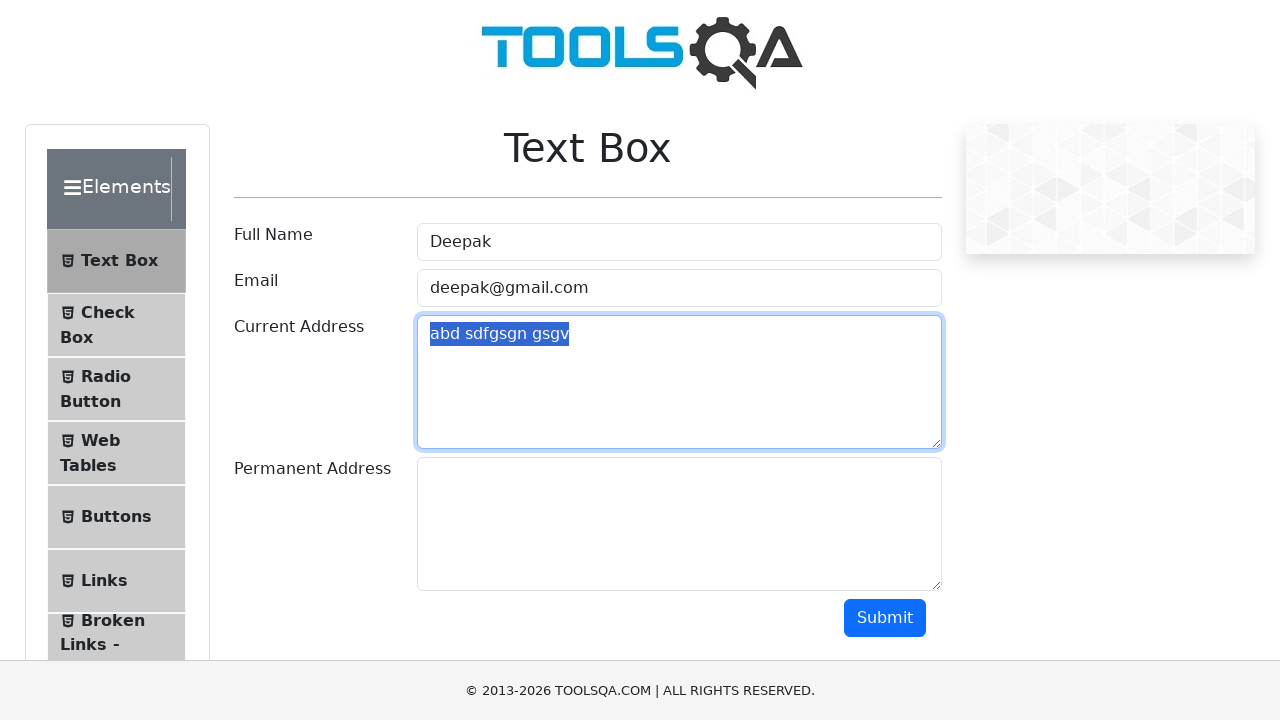

Tabbed to permanent address field
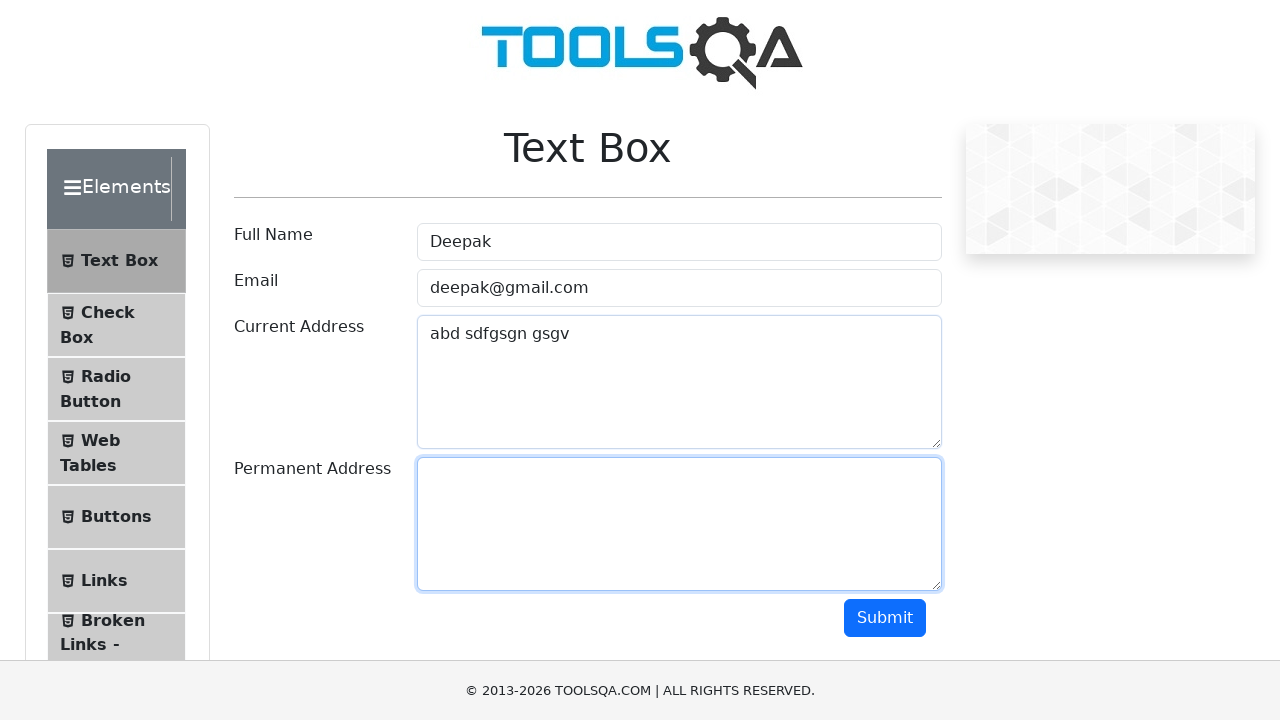

Pasted copied text to permanent address field using Ctrl+V
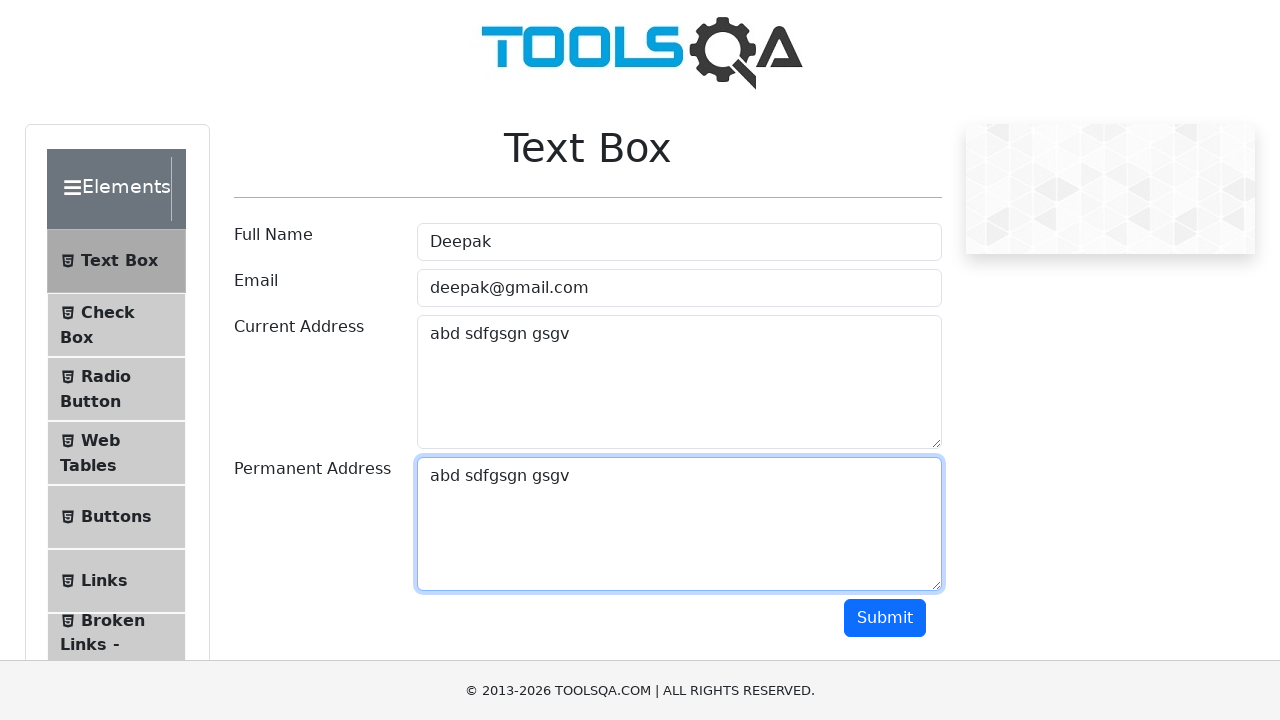

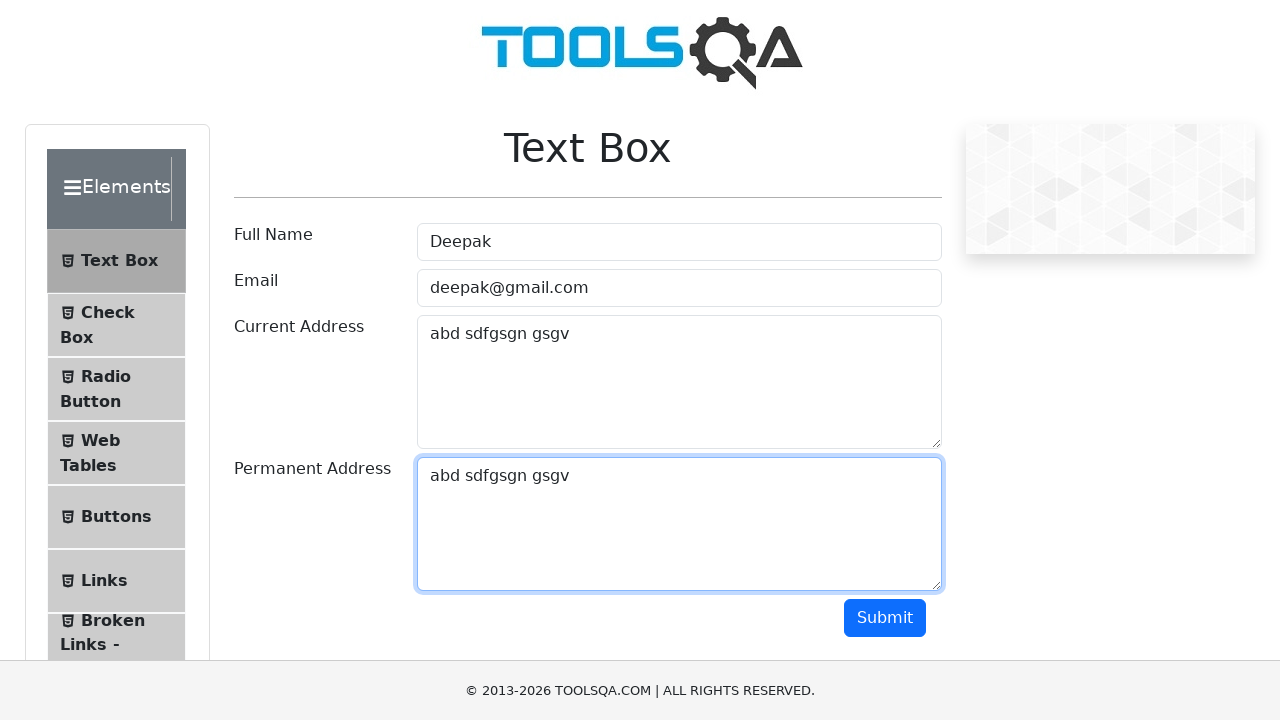